Tests dropdown selection functionality by selecting an option from a dropdown menu by index

Starting URL: https://the-internet.herokuapp.com/dropdown

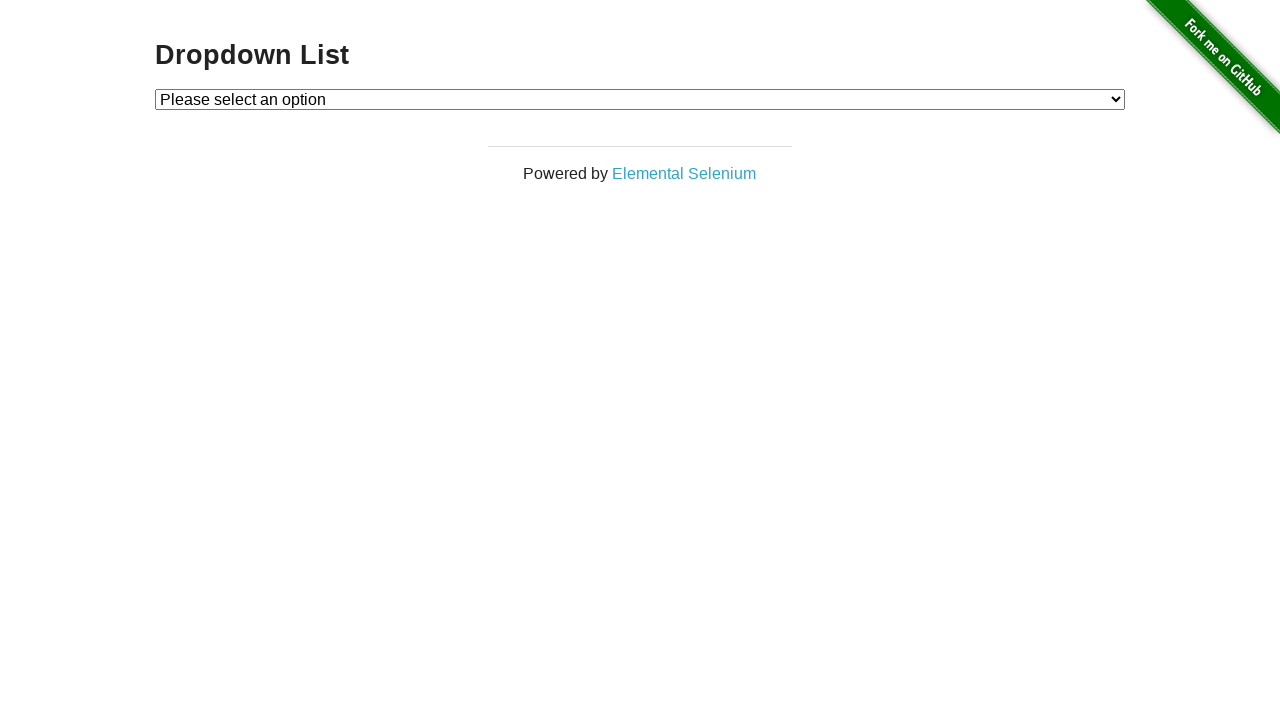

Selected option at index 1 from dropdown menu on select#dropdown
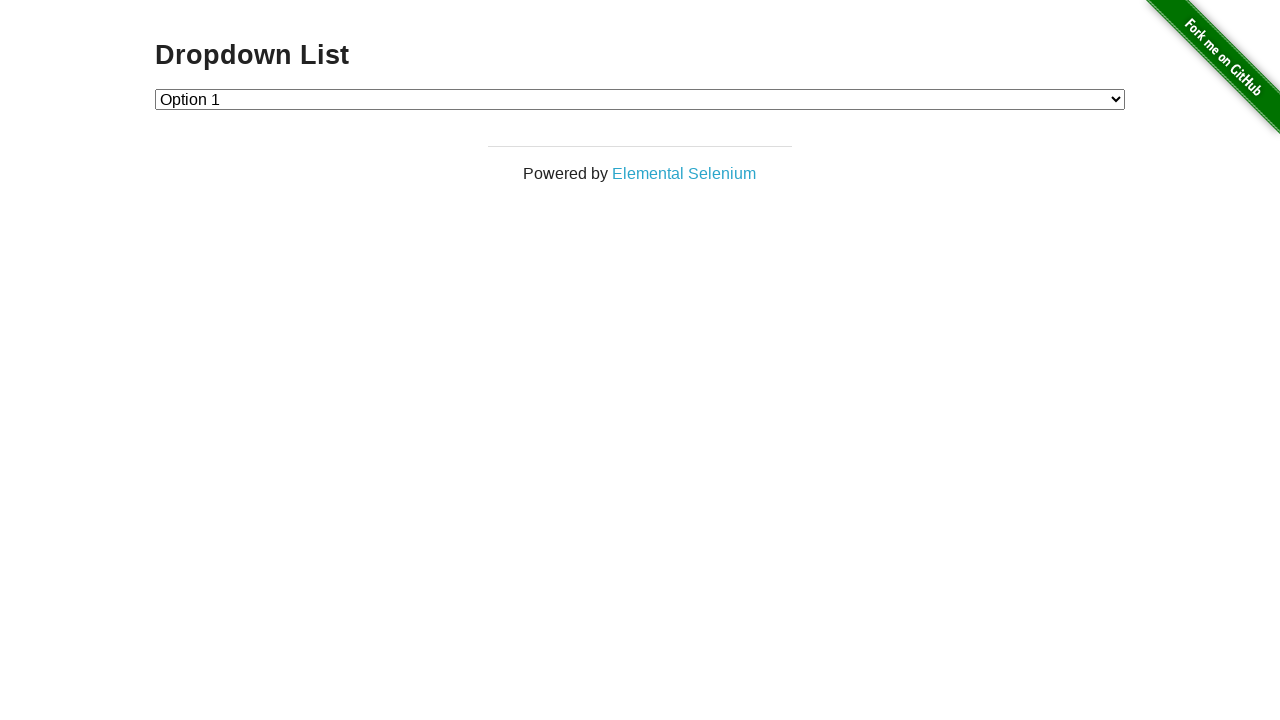

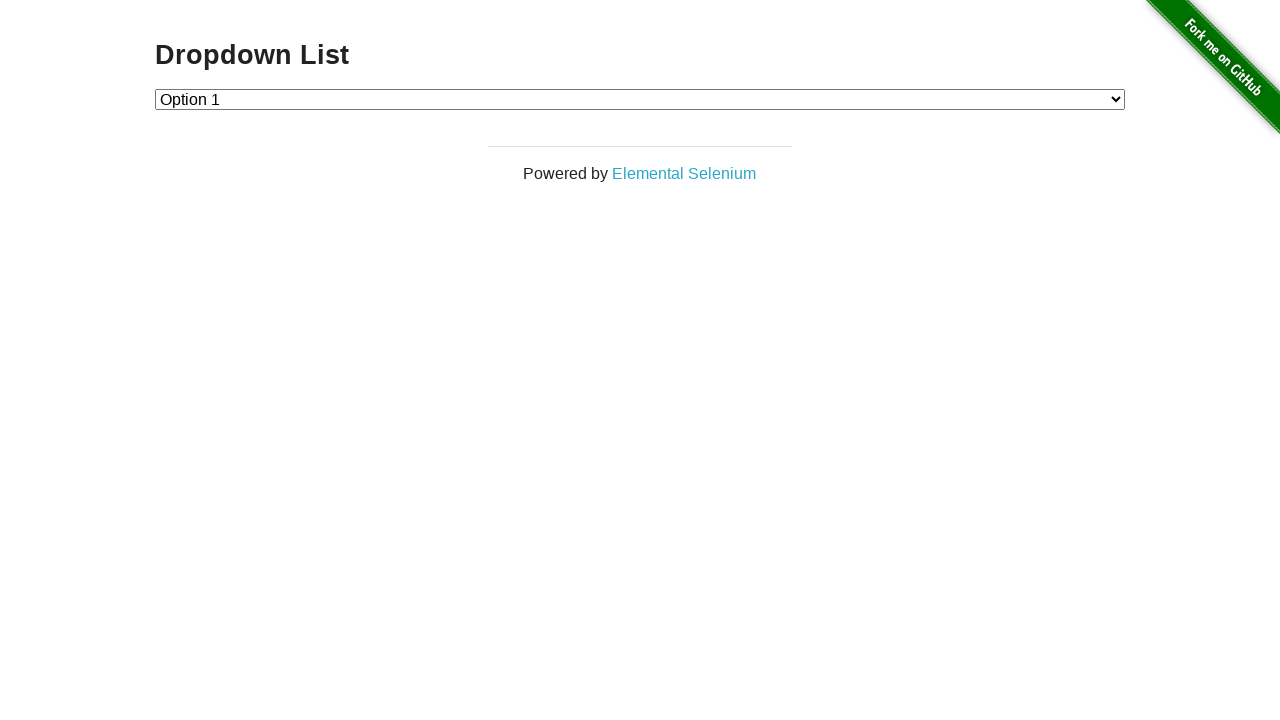